Tests auto-suggest dropdown functionality by typing a partial value and selecting a specific option from the dropdown suggestions

Starting URL: https://rahulshettyacademy.com/dropdownsPractise/

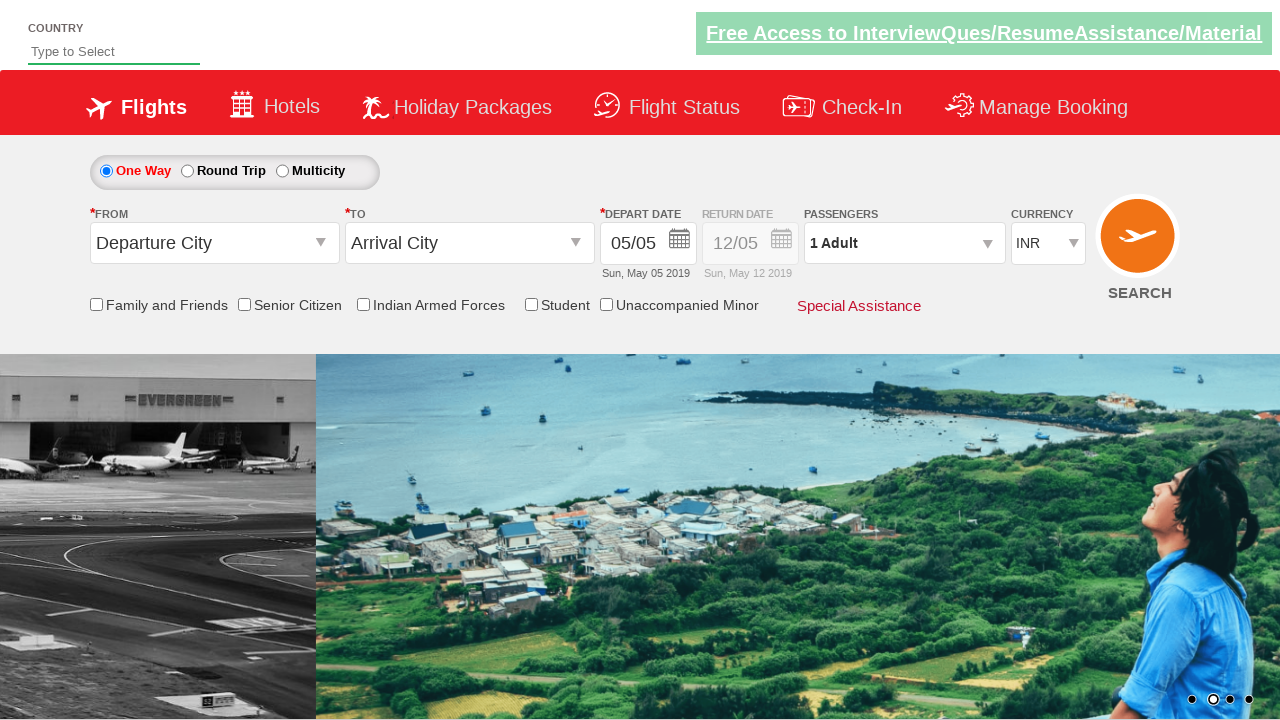

Navigated to dropdowns practice page
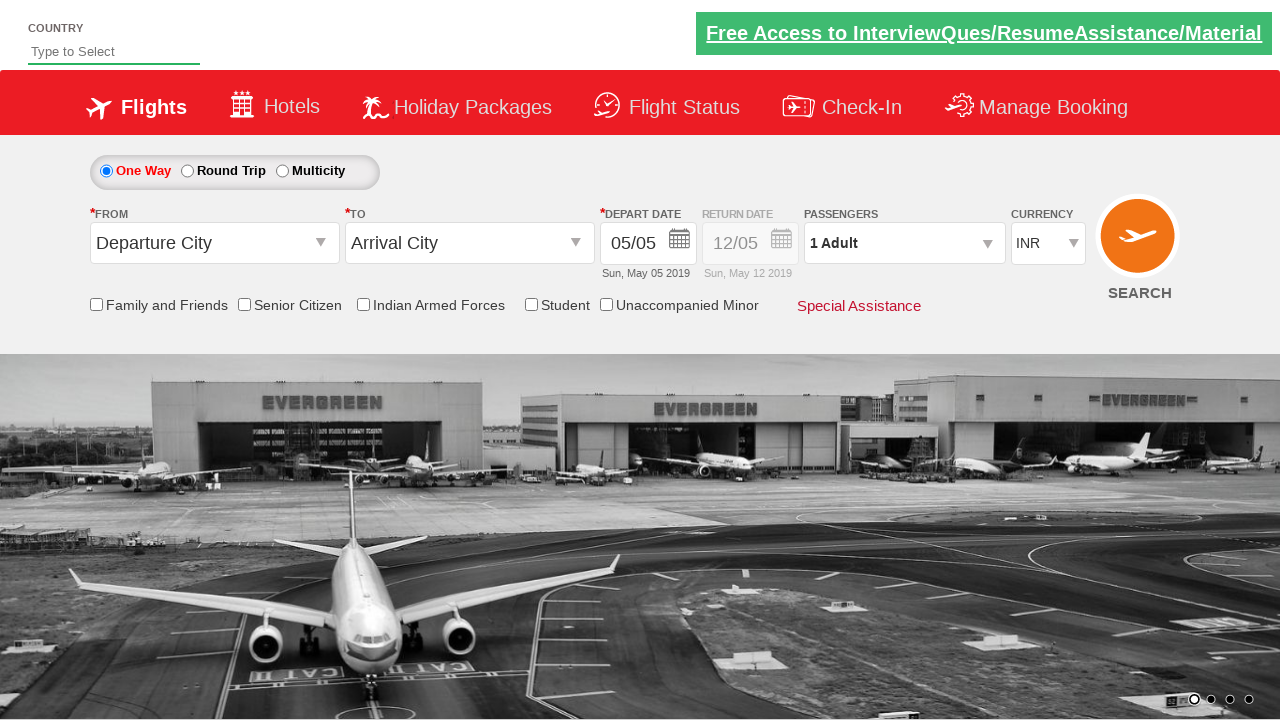

Typed 'in' in autosuggest field to trigger dropdown on #autosuggest
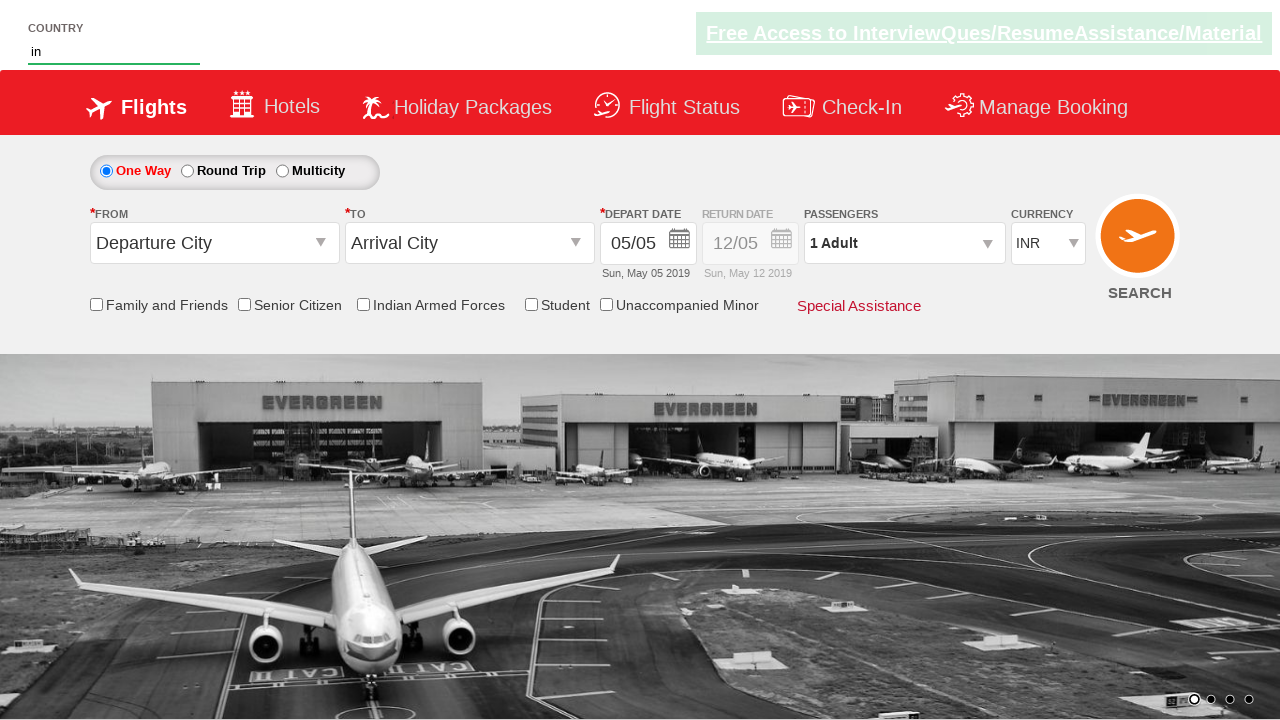

Auto-suggest dropdown suggestions appeared
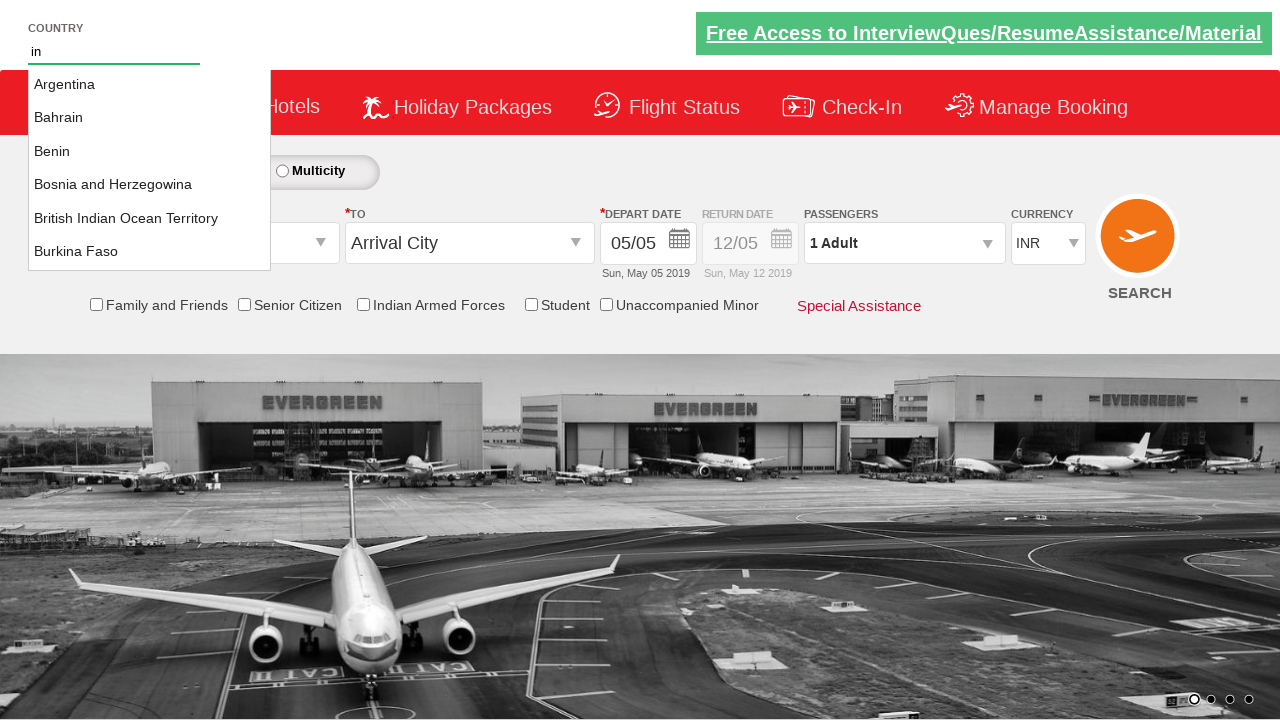

Selected 'Benin' from dropdown suggestions at (150, 152) on li.ui-menu-item a:has-text('Benin')
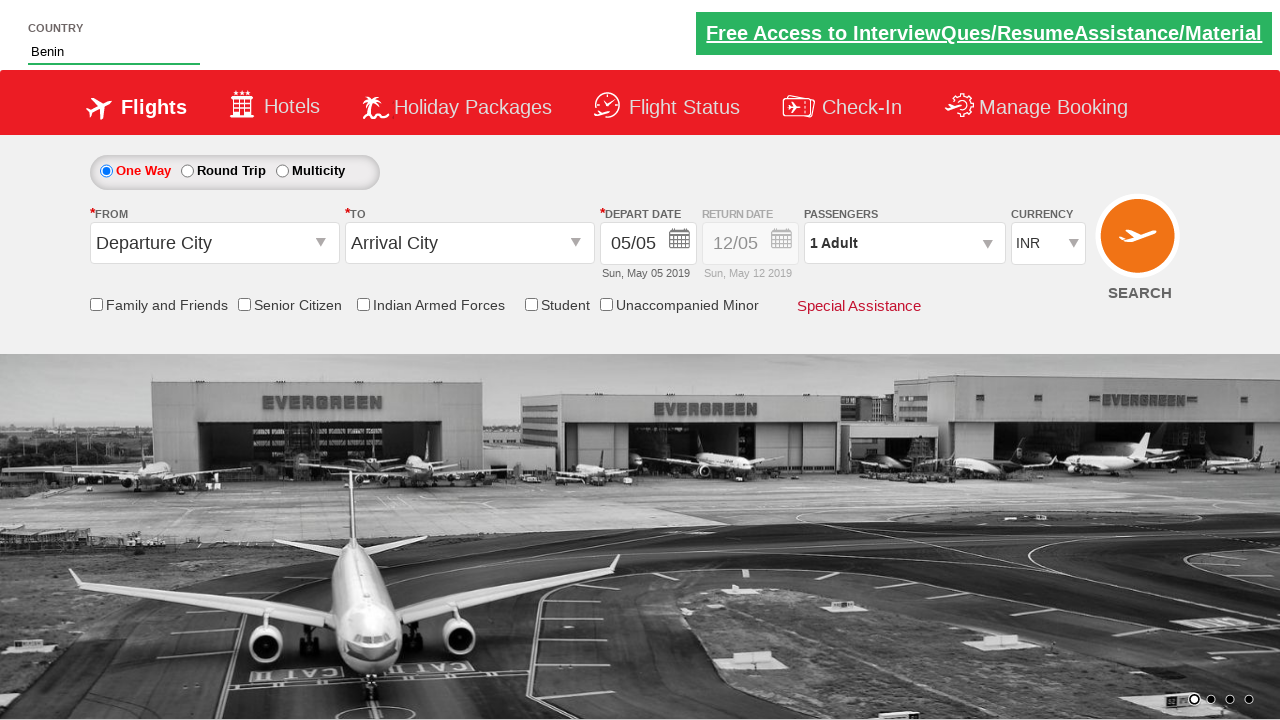

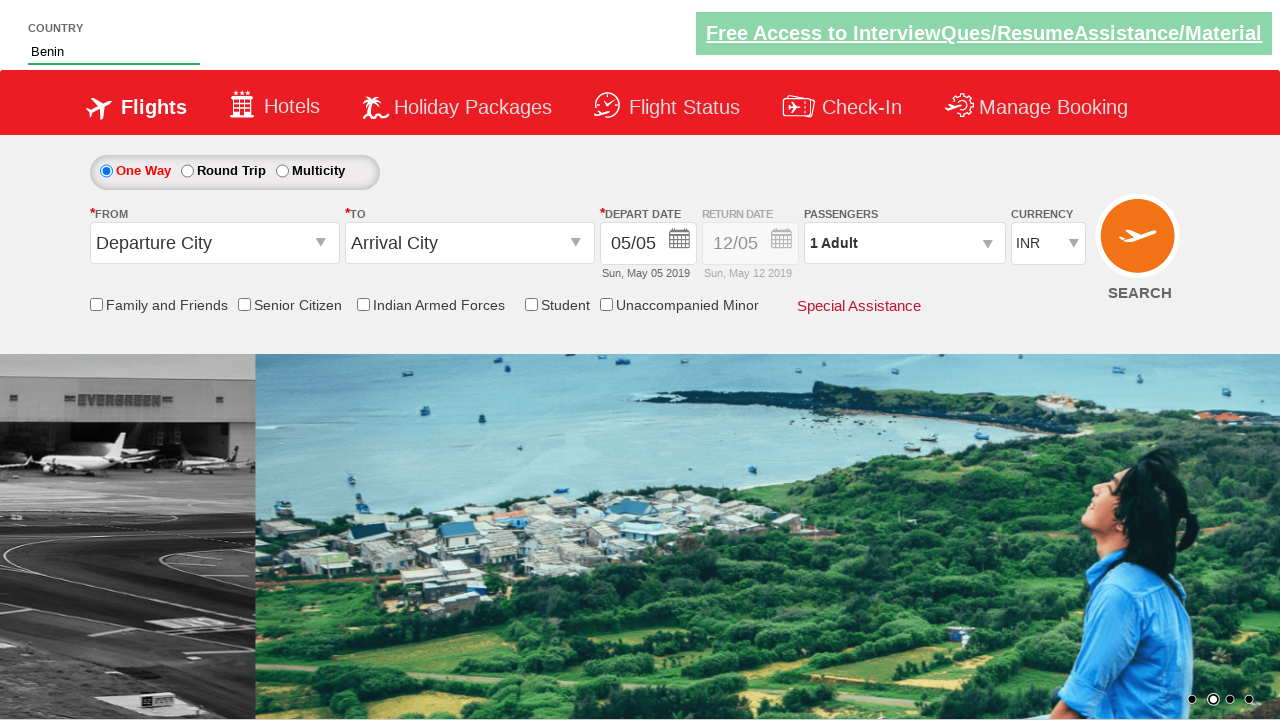